Tests passenger selection dropdown by clicking to increase adult passenger count multiple times and verifying the selection

Starting URL: https://rahulshettyacademy.com/dropdownsPractise/

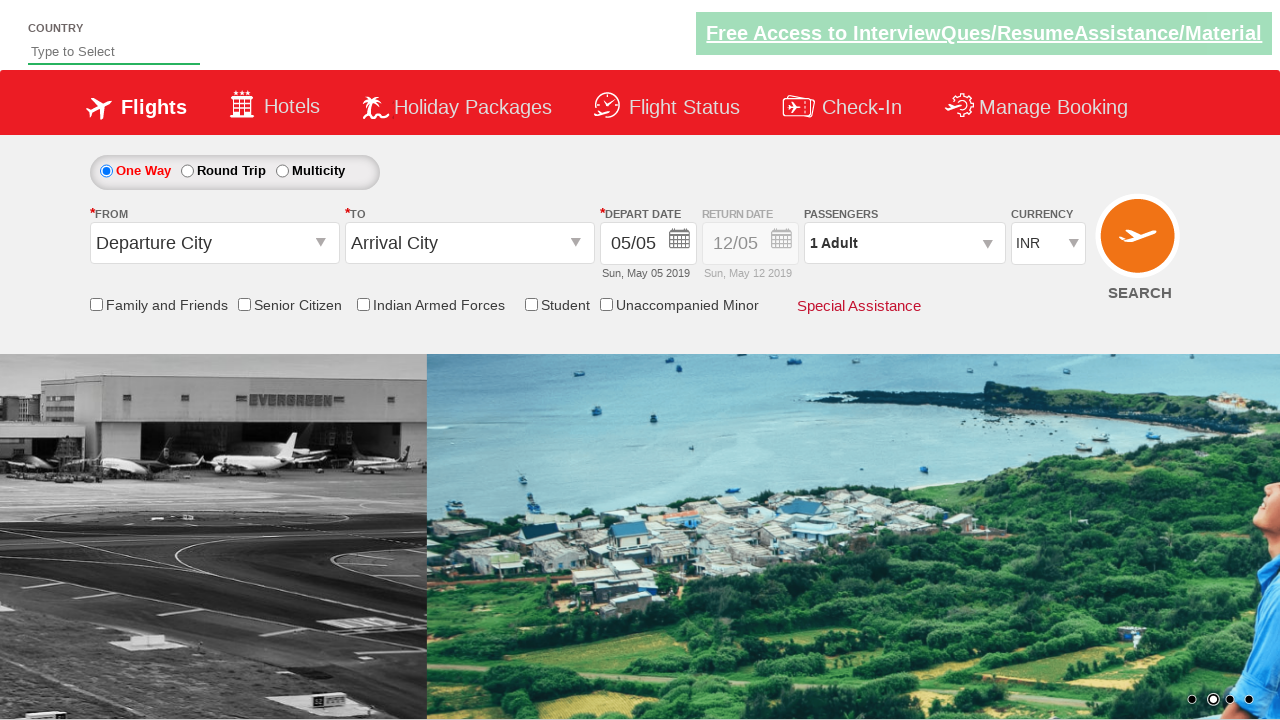

Clicked on passenger info dropdown to open it at (904, 243) on #divpaxinfo
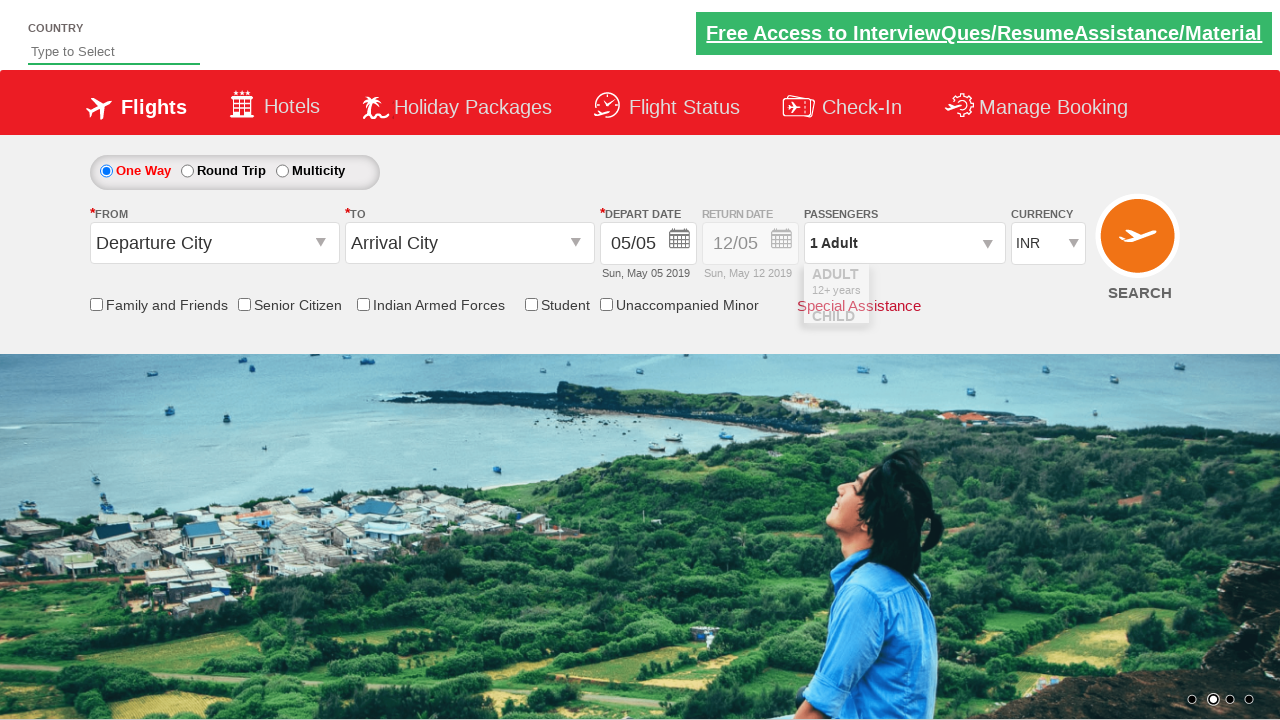

Waited for dropdown to fully open
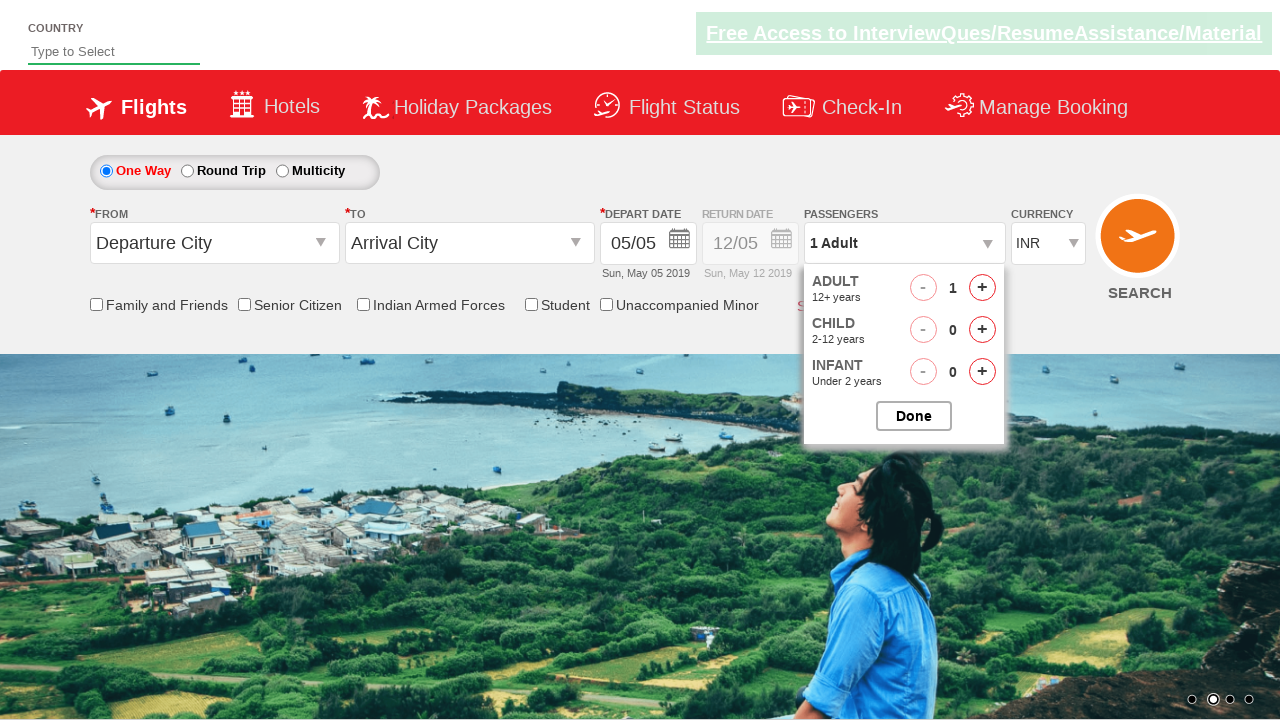

Clicked adult increment button (iteration 1 of 4) at (982, 288) on #hrefIncAdt
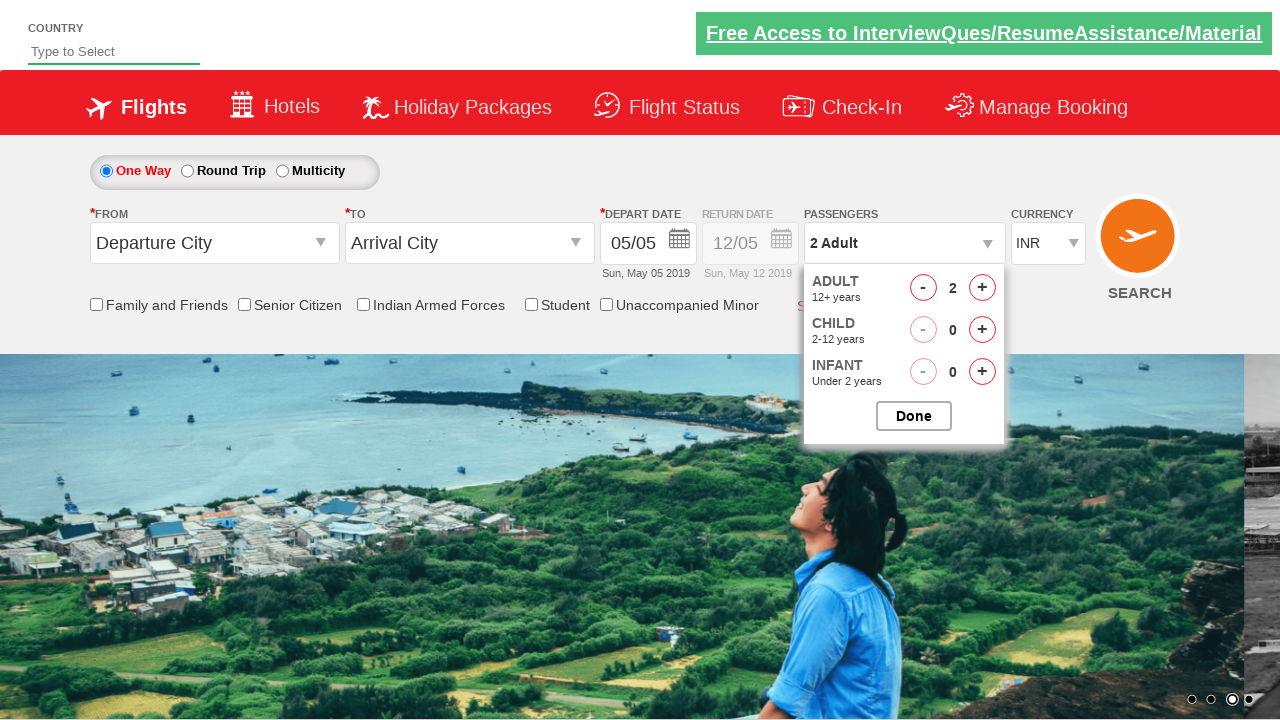

Clicked adult increment button (iteration 2 of 4) at (982, 288) on #hrefIncAdt
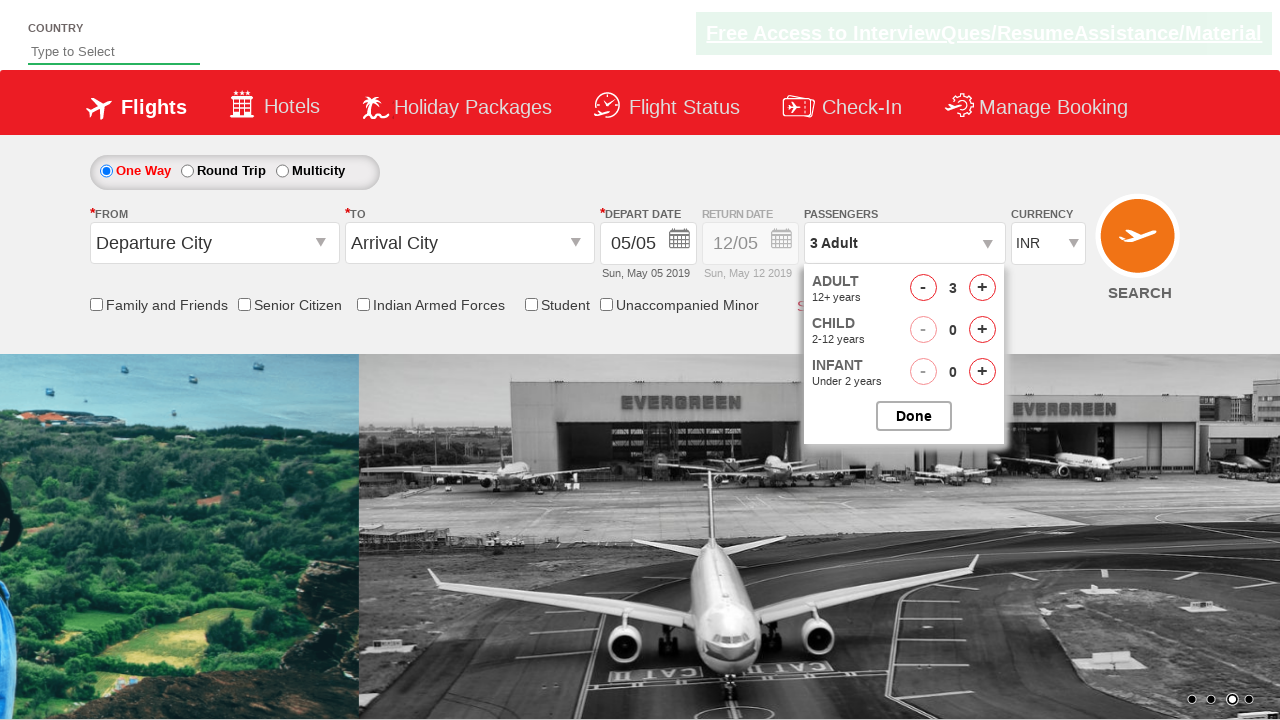

Clicked adult increment button (iteration 3 of 4) at (982, 288) on #hrefIncAdt
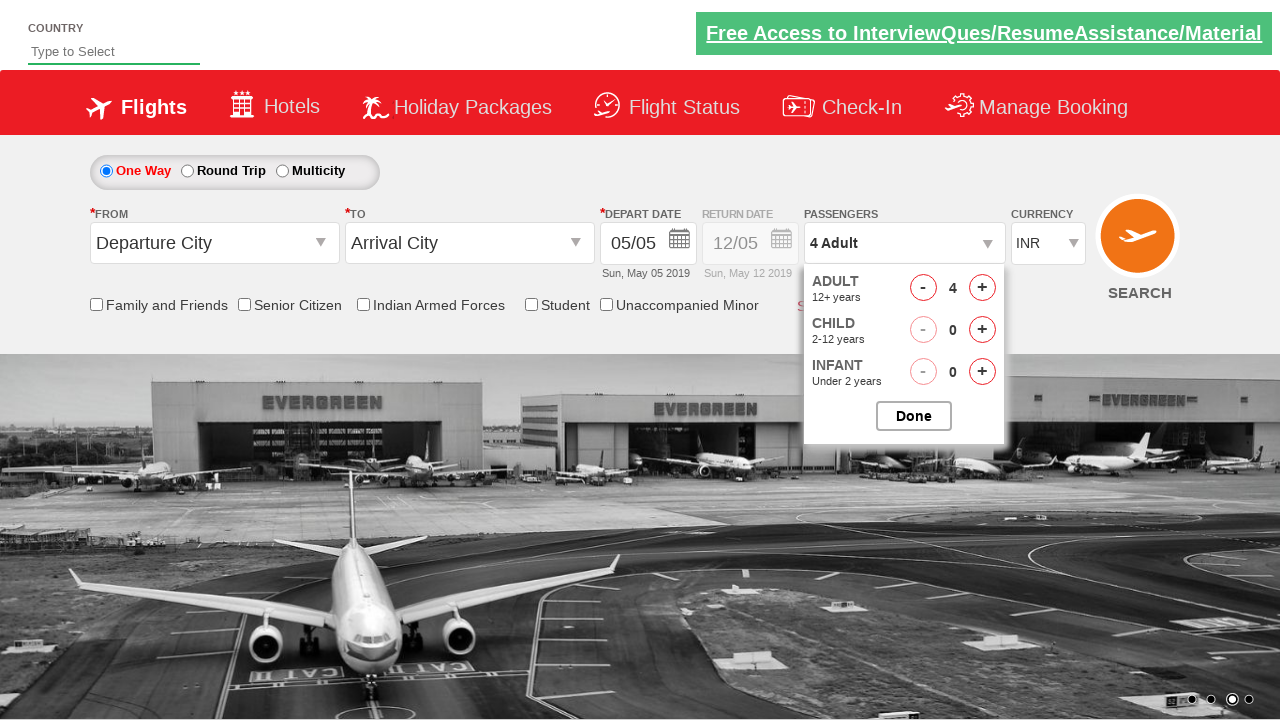

Clicked adult increment button (iteration 4 of 4) at (982, 288) on #hrefIncAdt
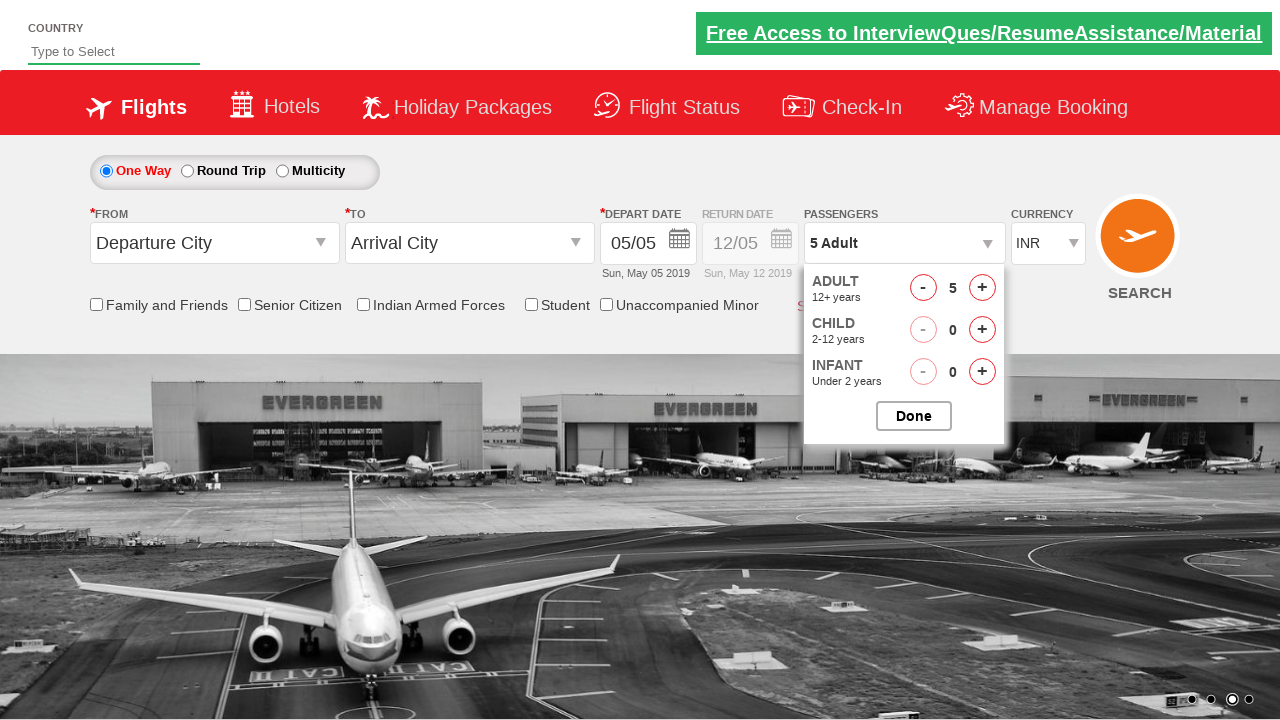

Clicked Done button to close the passenger dropdown at (914, 416) on #btnclosepaxoption
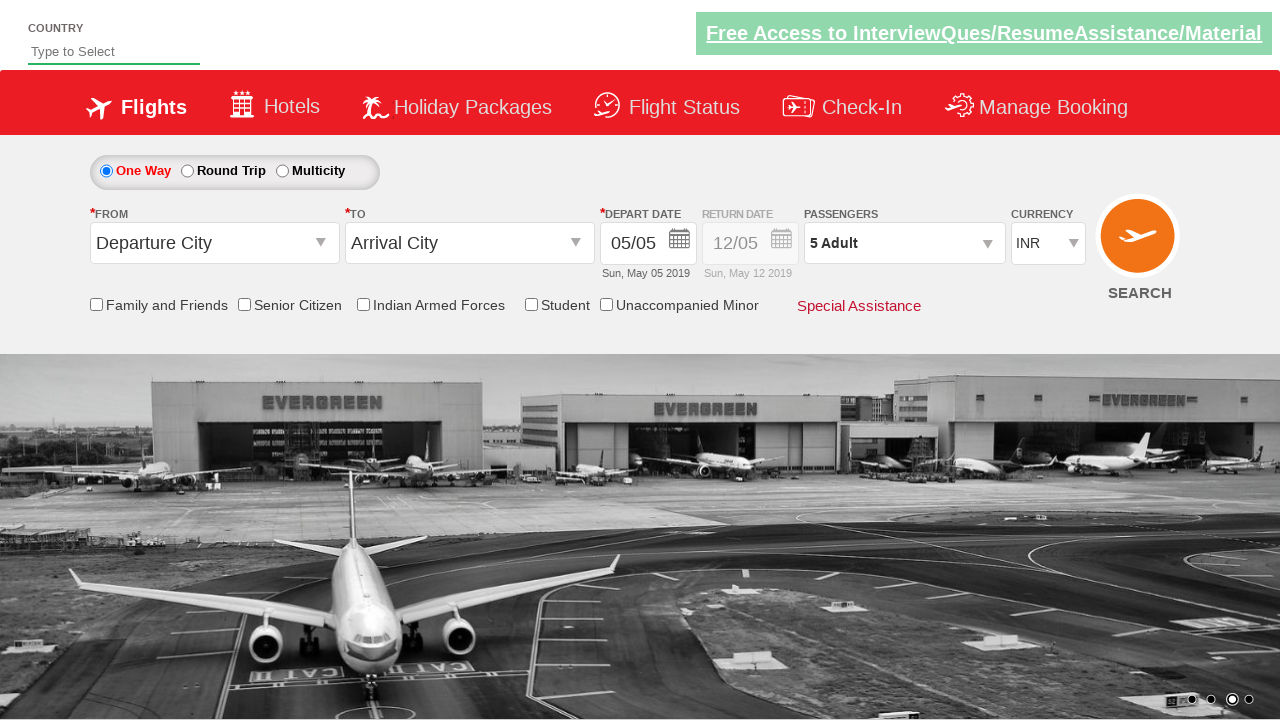

Verified that passenger selection shows '5 Adult'
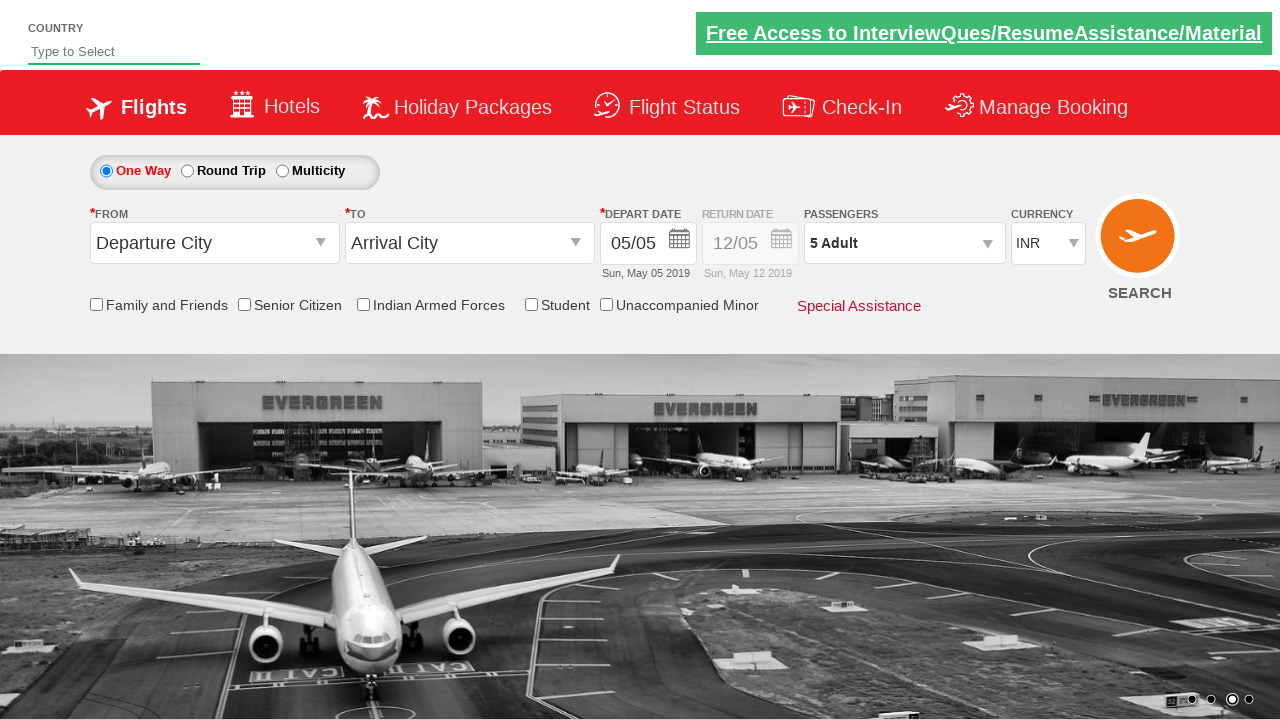

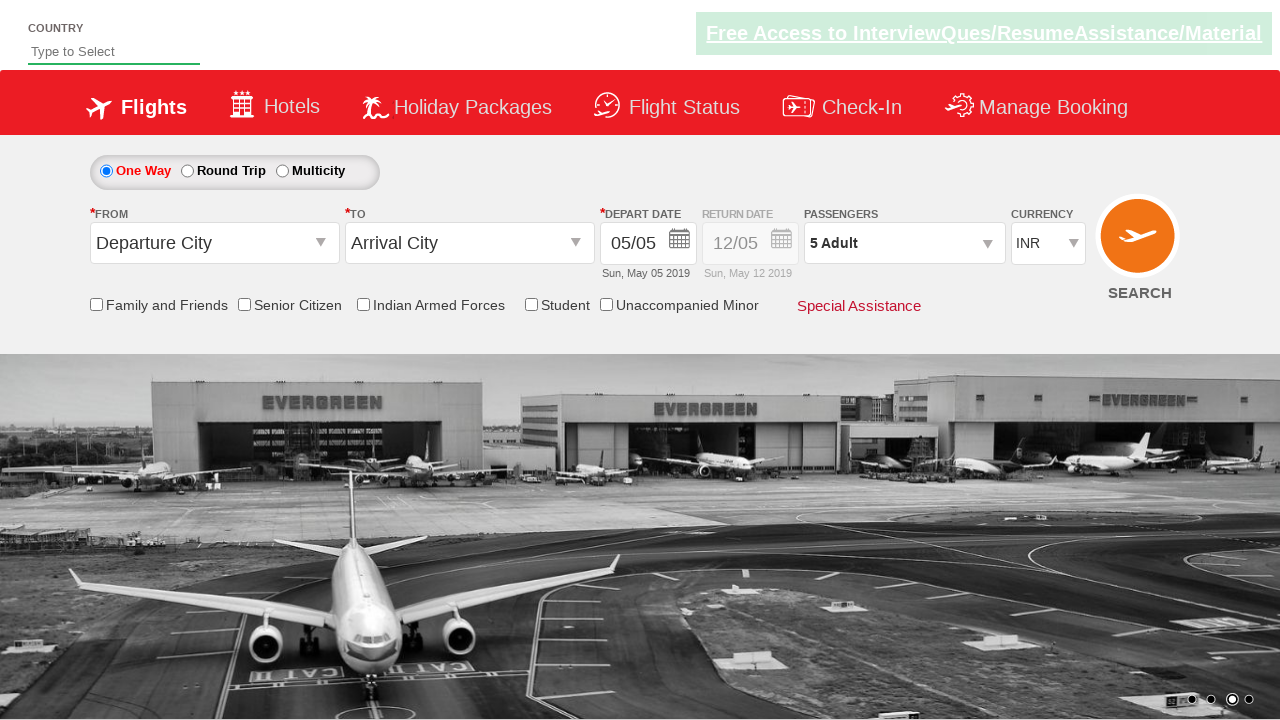